Tests A/B test opt-out by adding cookie on main page before navigating to A/B test page, then verifying opt-out is active

Starting URL: http://the-internet.herokuapp.com

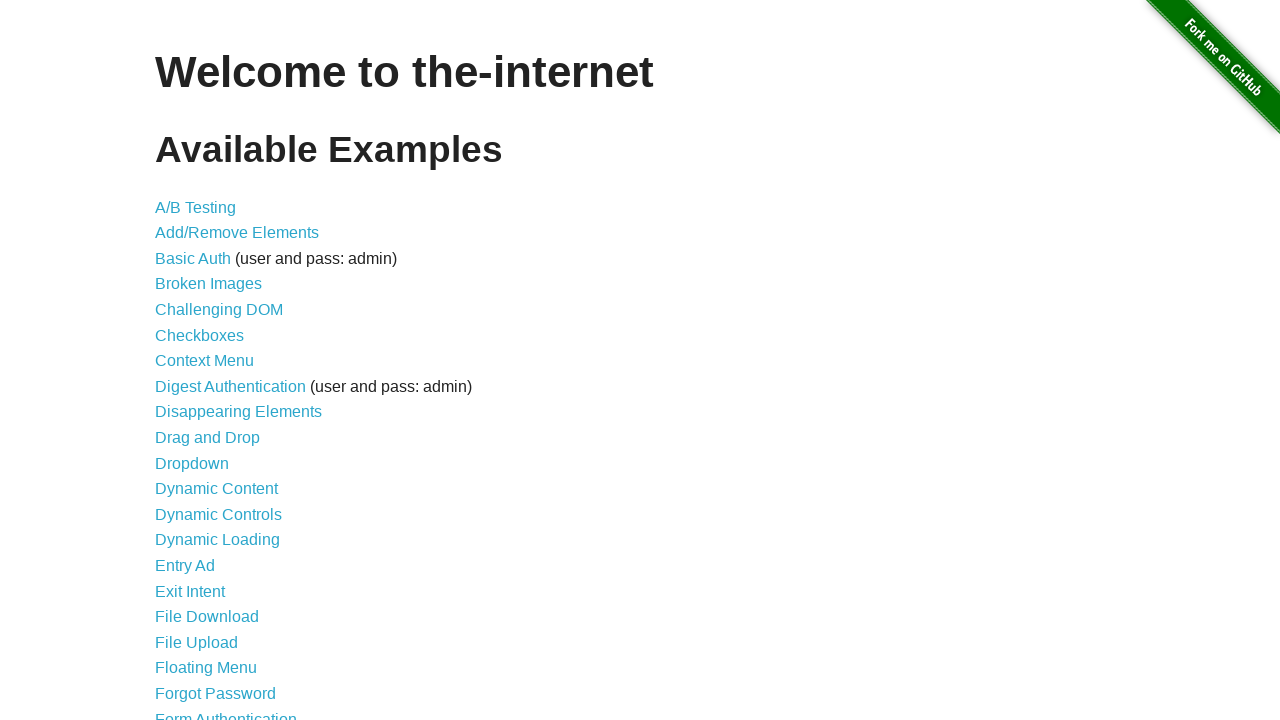

Added optimizelyOptOut cookie with value 'true' to main domain
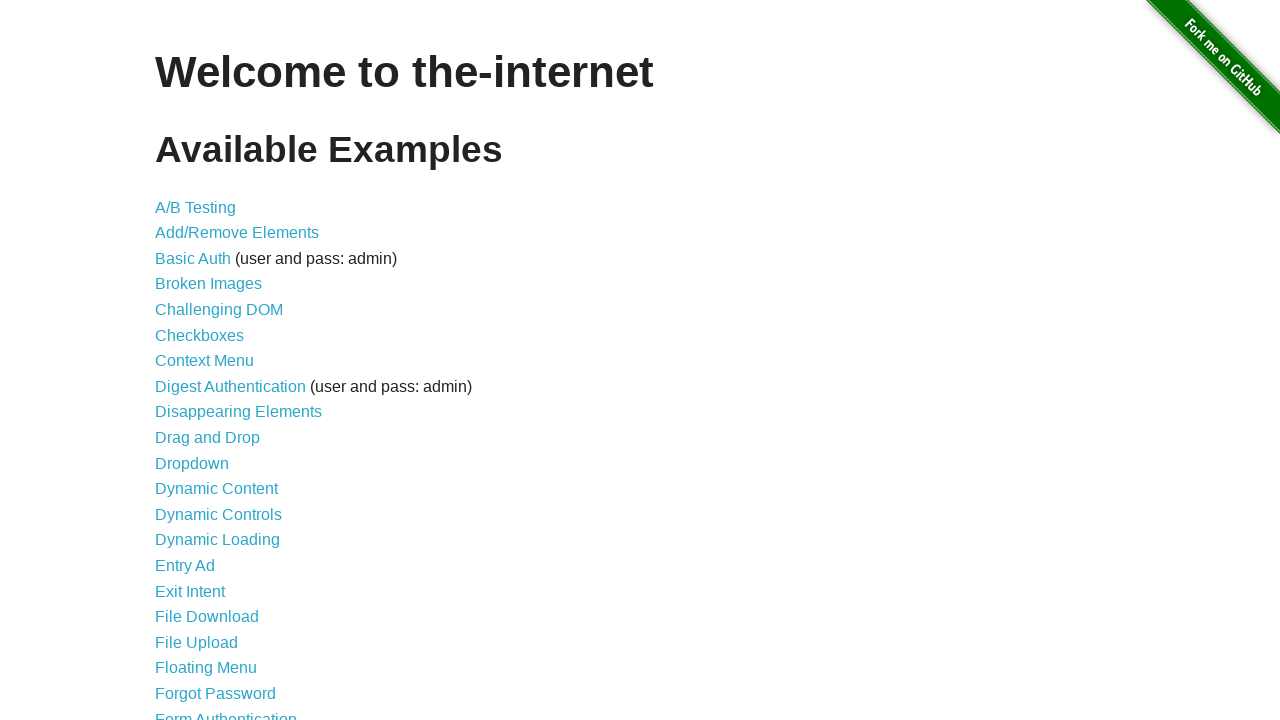

Navigated to A/B test page
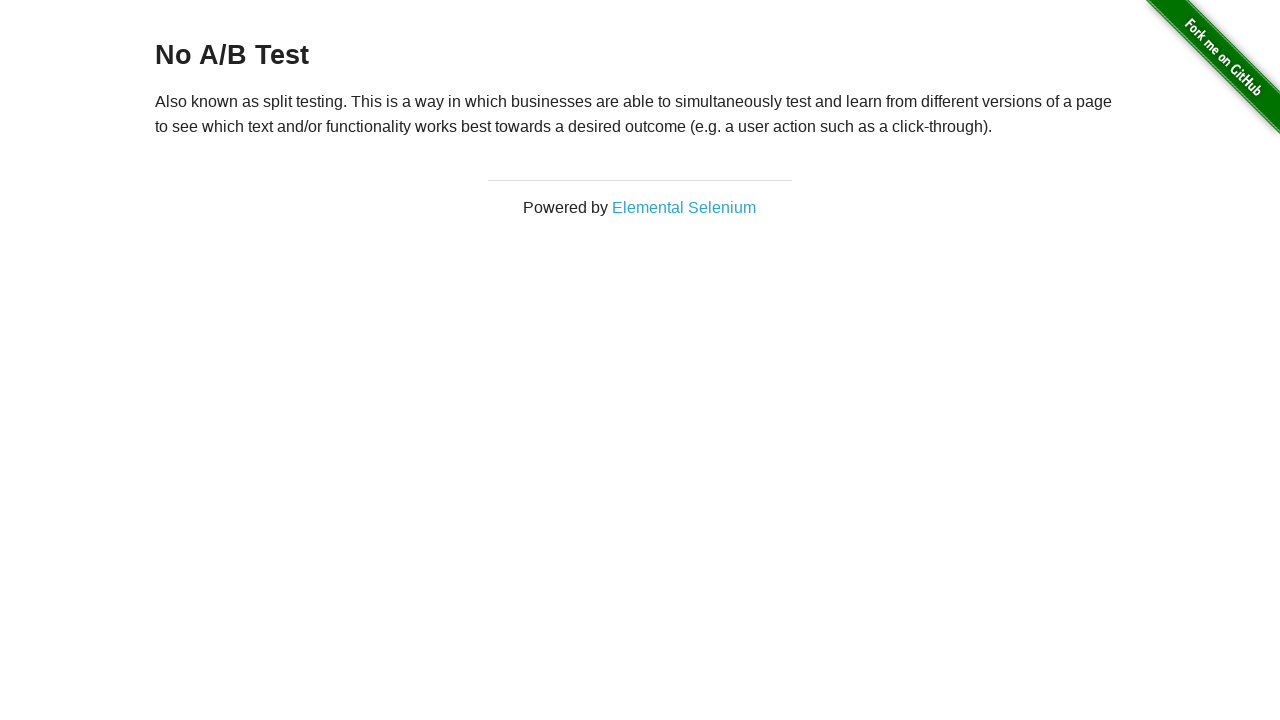

Waited for h3 heading element to load
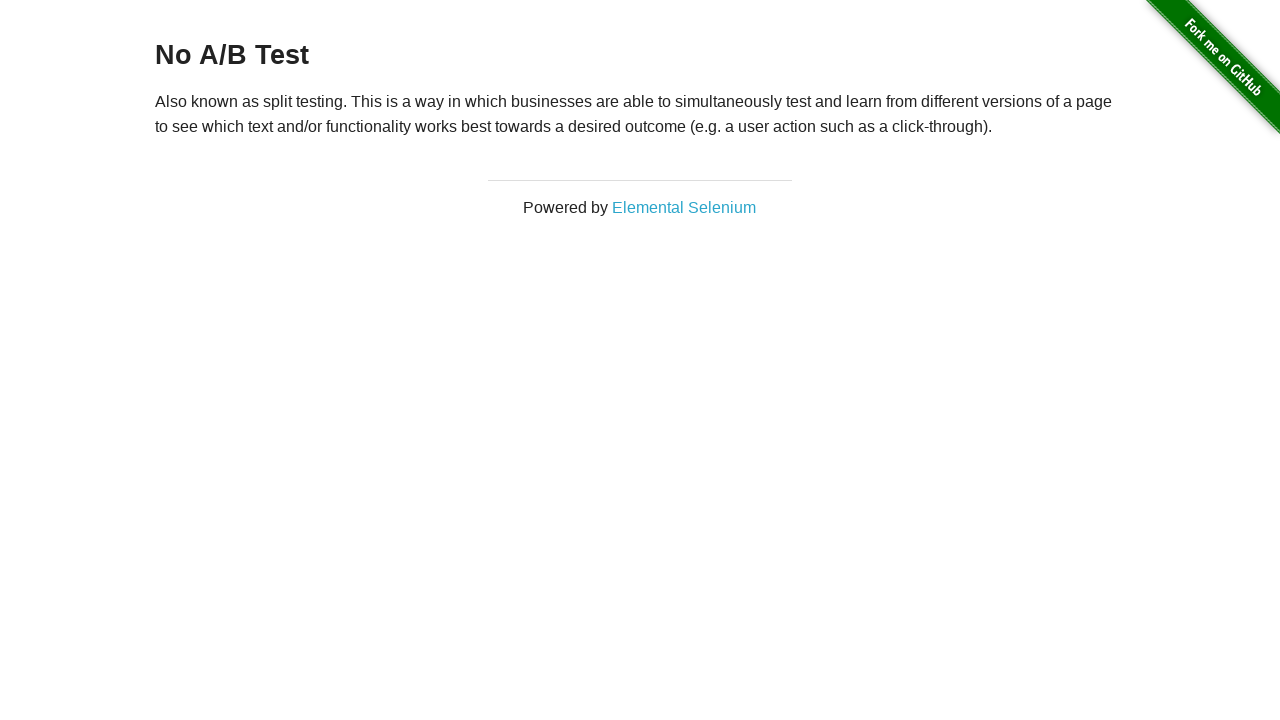

Retrieved heading text content
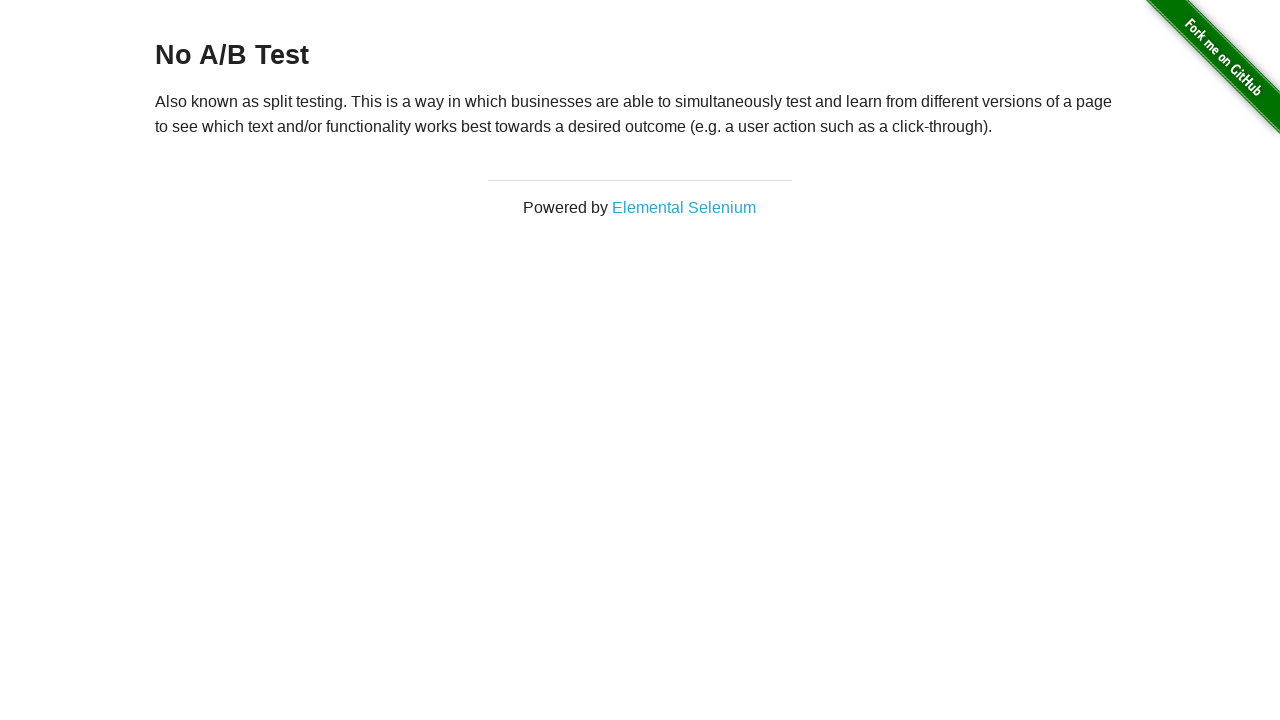

Verified heading text is 'No A/B Test' - opt-out is active
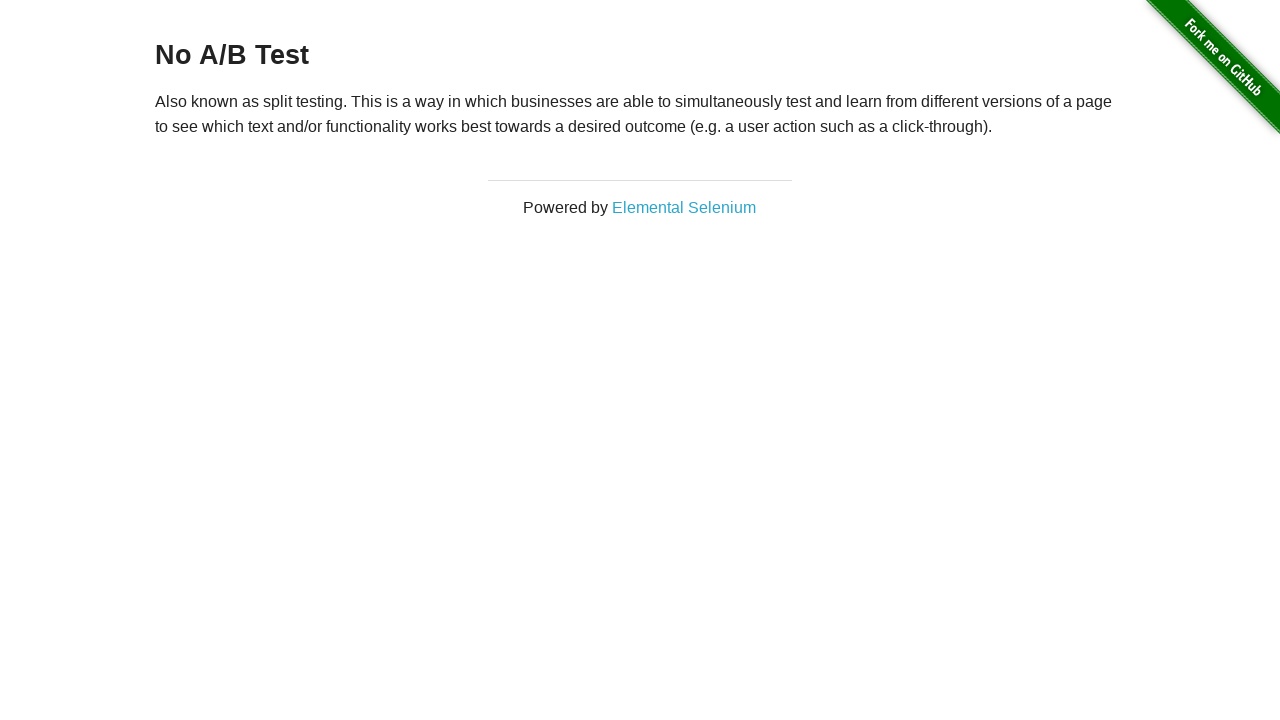

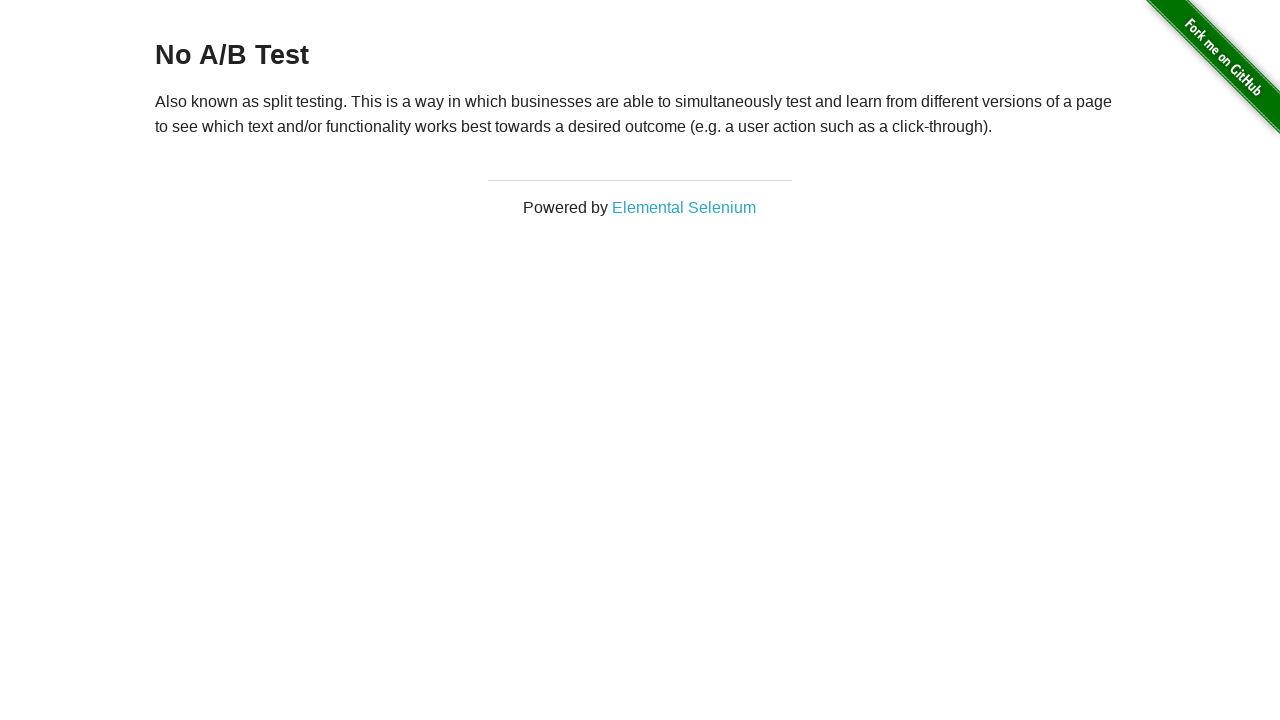